Tests delayed alert dialog that appears after 5 seconds by clicking the timer alert button and accepting it.

Starting URL: https://demoqa.com/alerts

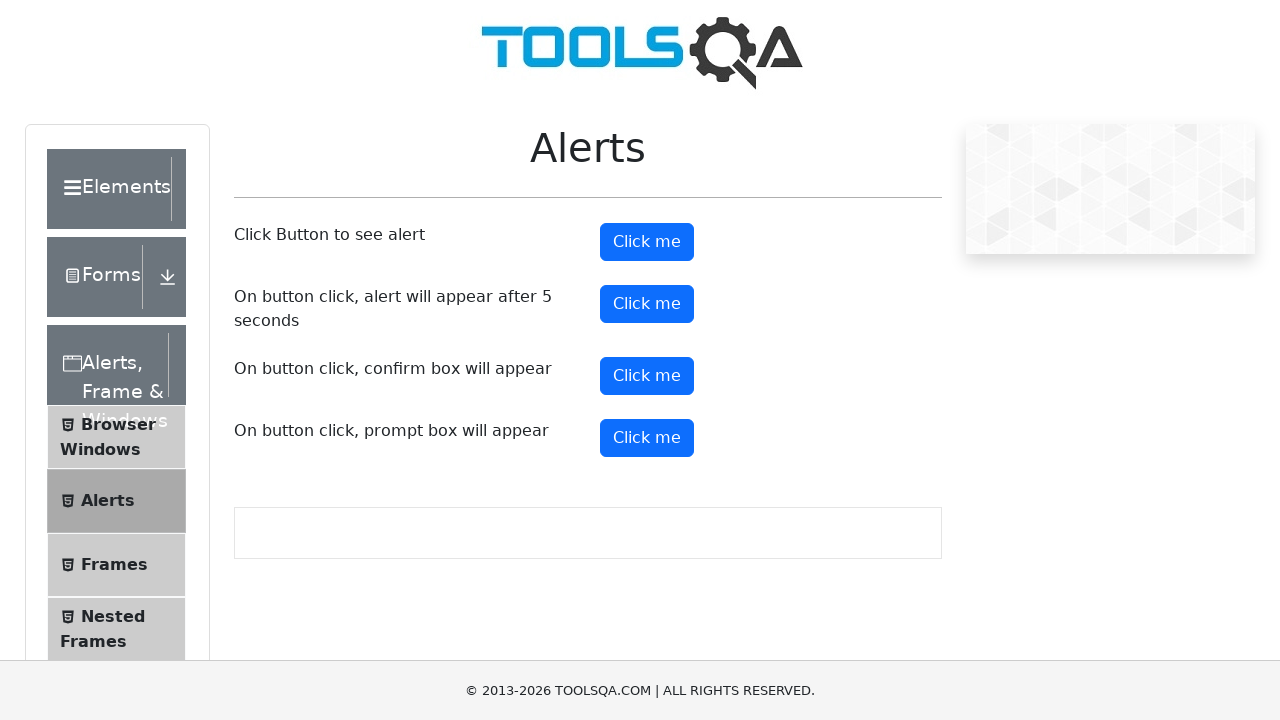

Set up dialog handler to automatically accept alerts
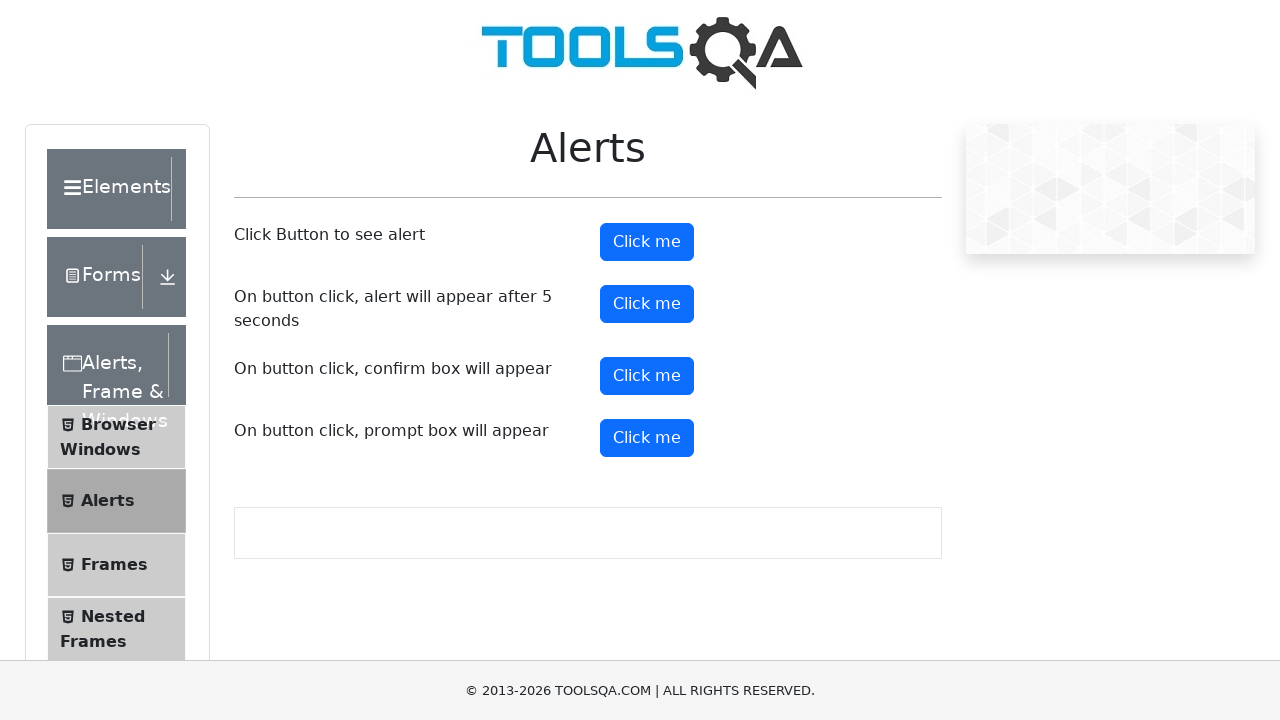

Clicked the timer alert button at (647, 304) on #timerAlertButton
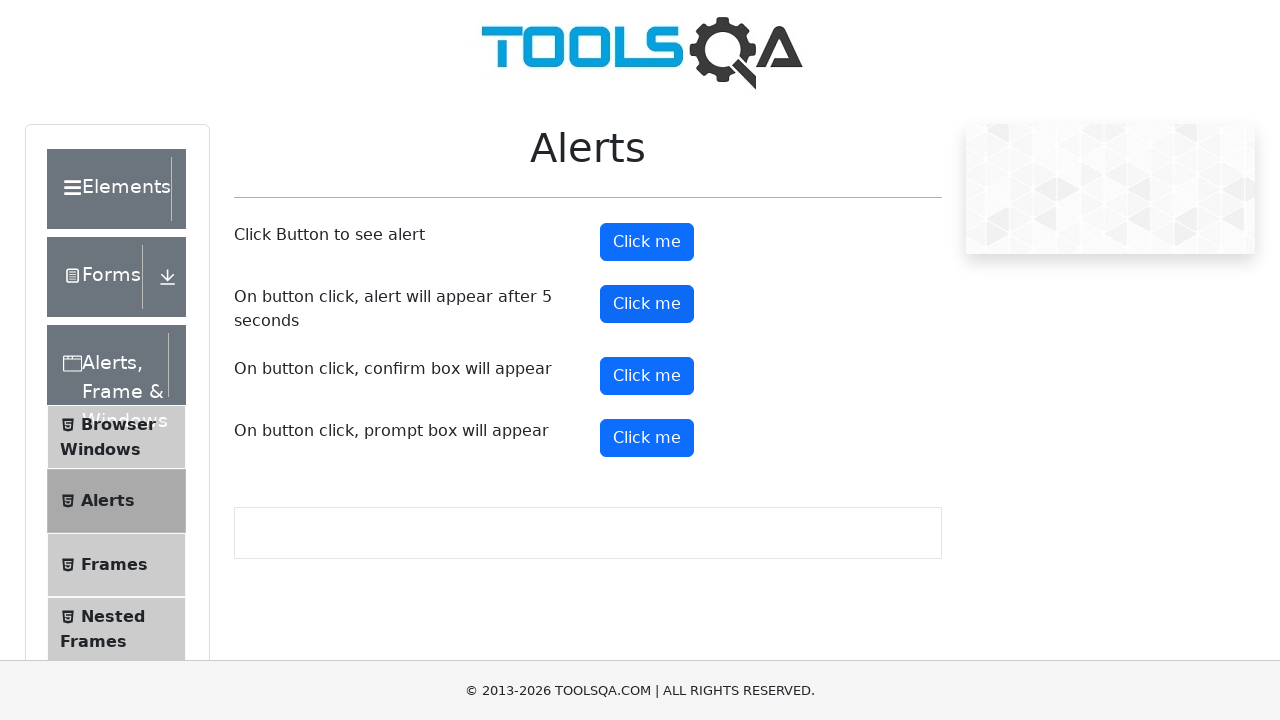

Waited 6 seconds for the delayed alert to appear and be accepted
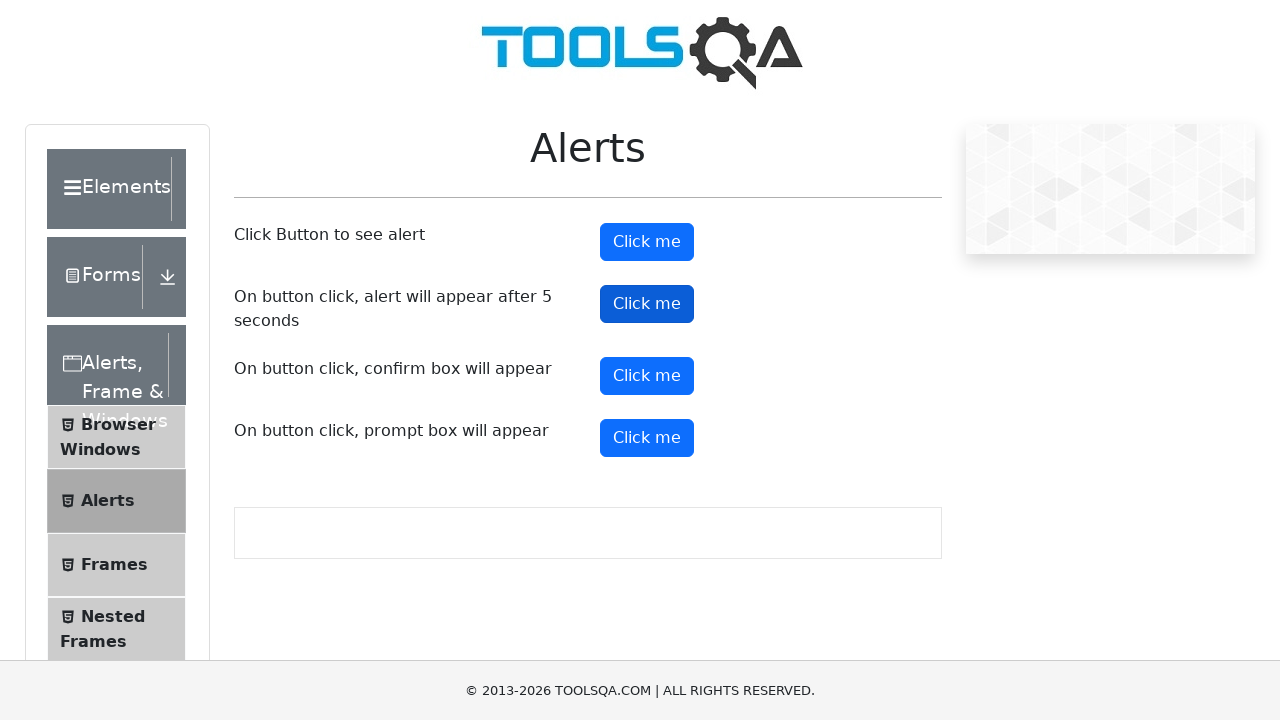

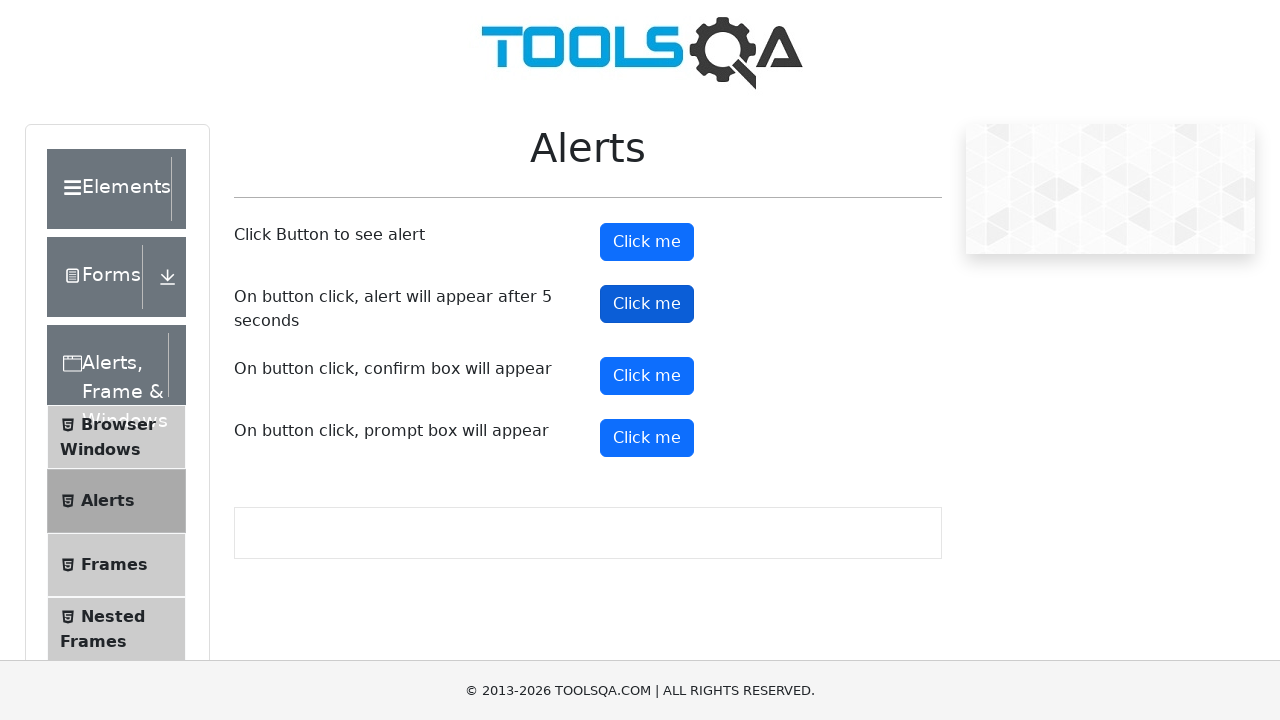